Tests handling of stale elements by removing and re-adding a checkbox dynamically

Starting URL: http://the-internet.herokuapp.com/dynamic_controls

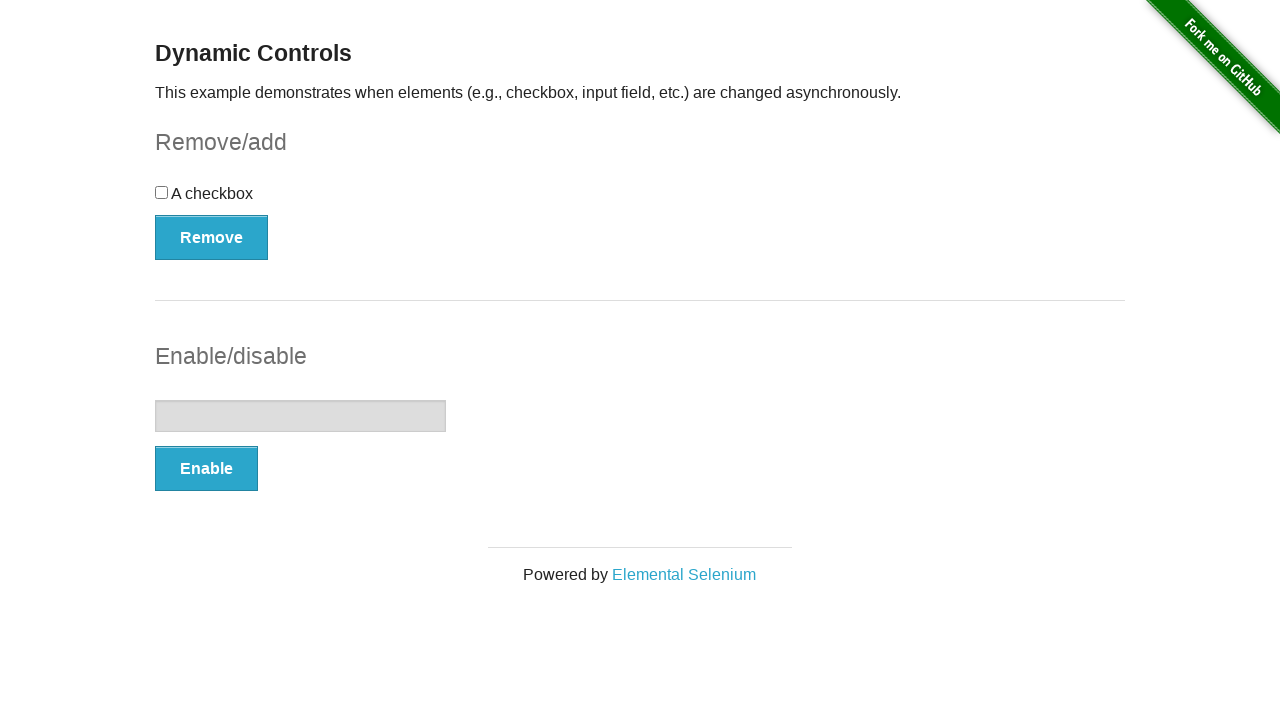

Clicked Remove button to remove the checkbox at (212, 237) on xpath=//button[contains(text(),'Remove')]
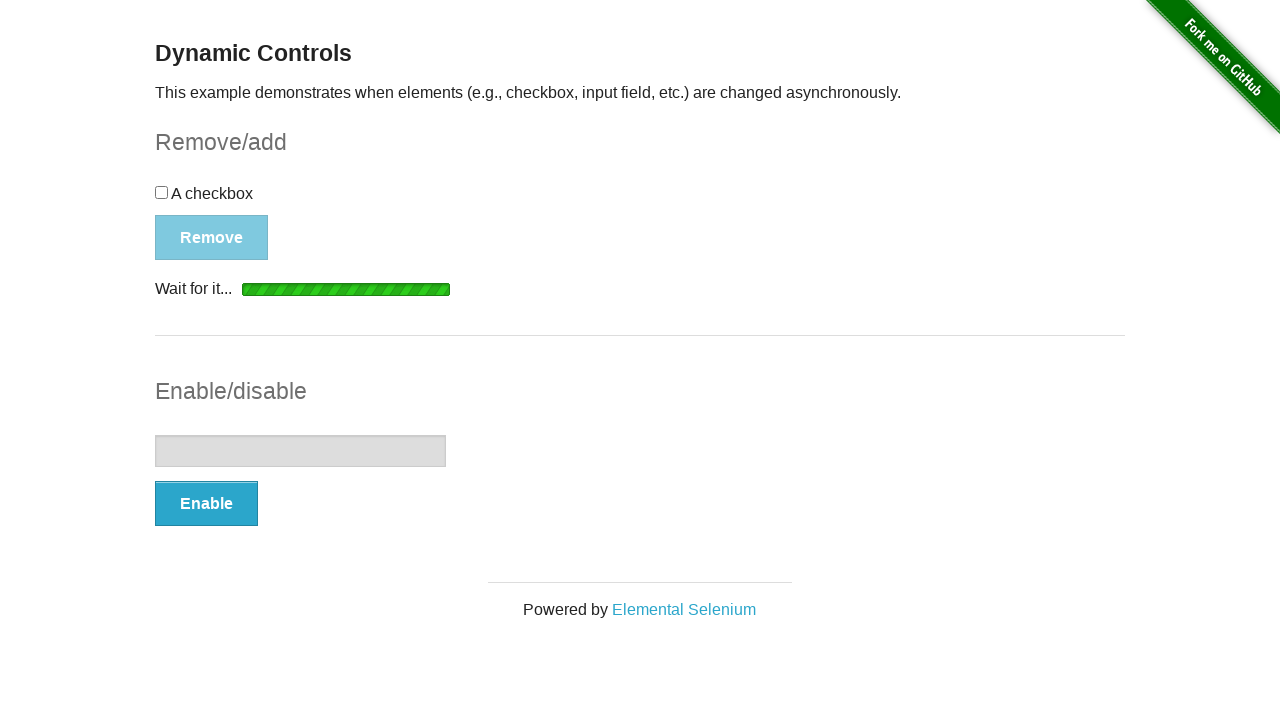

Checkbox was removed from DOM
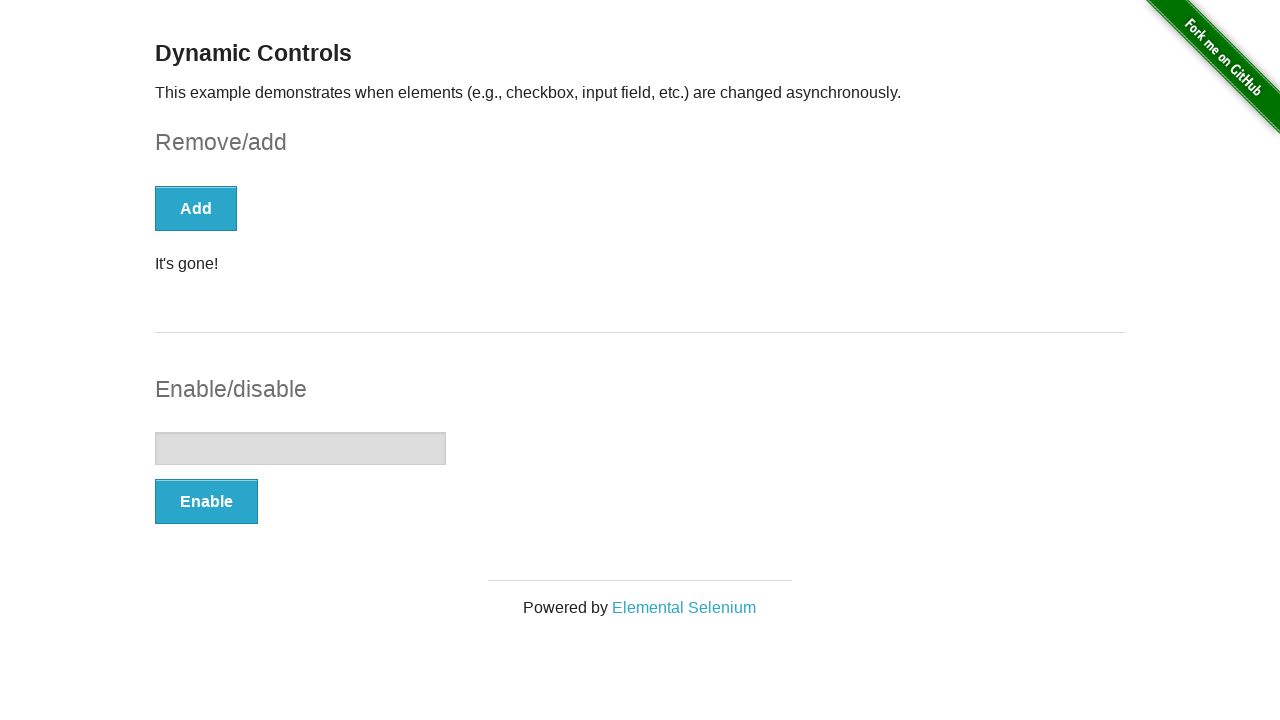

Clicked Add button to re-add the checkbox at (196, 208) on xpath=//button[contains(text(),'Add')]
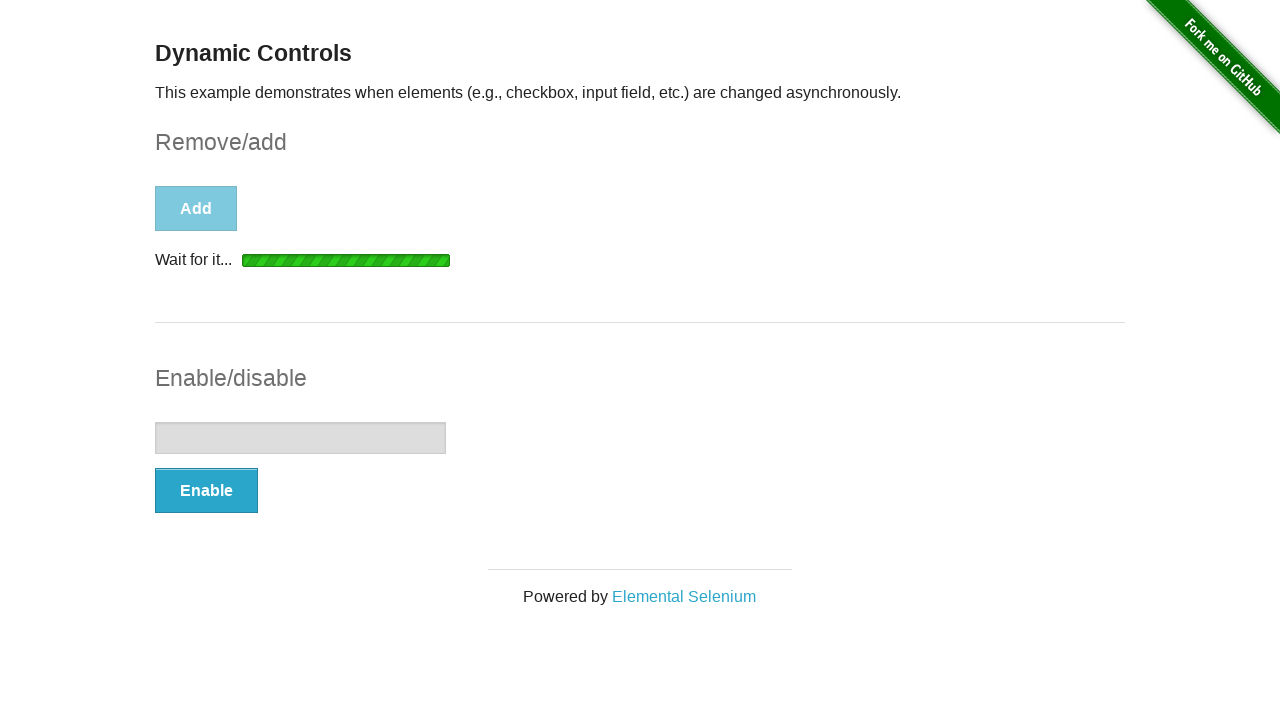

Checkbox reappeared and became visible
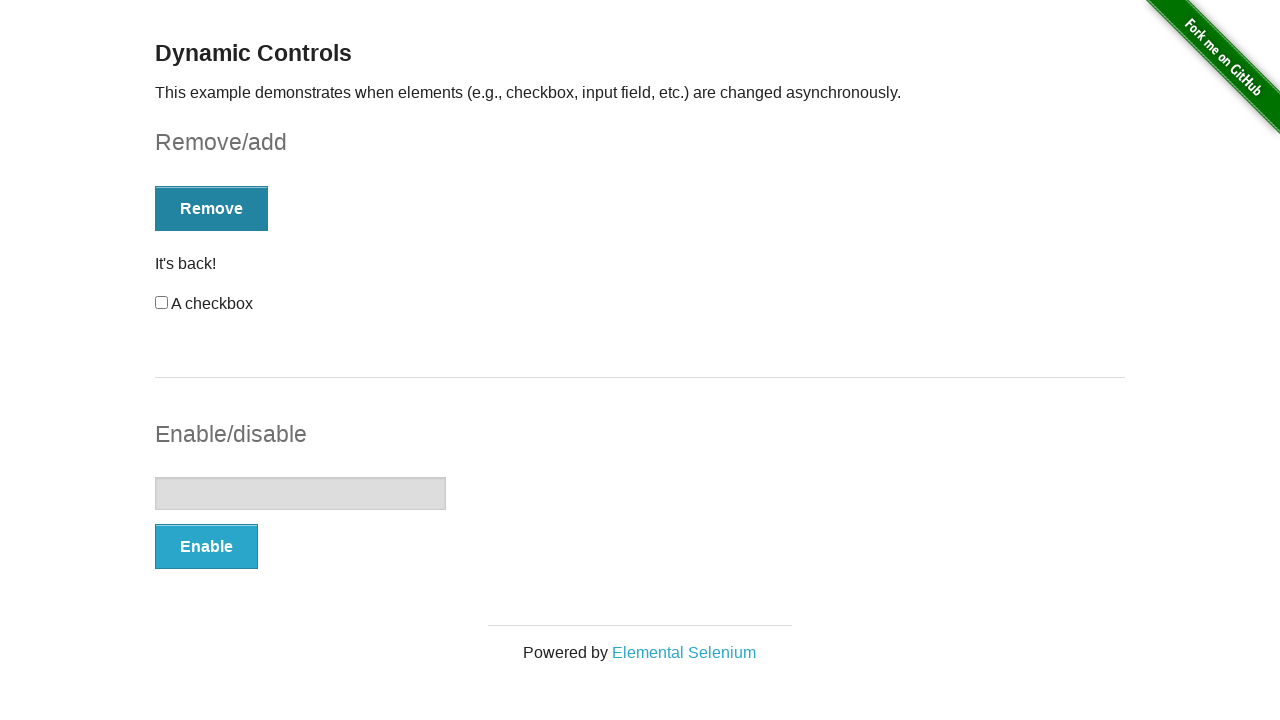

Verified checkbox is visible after being re-added
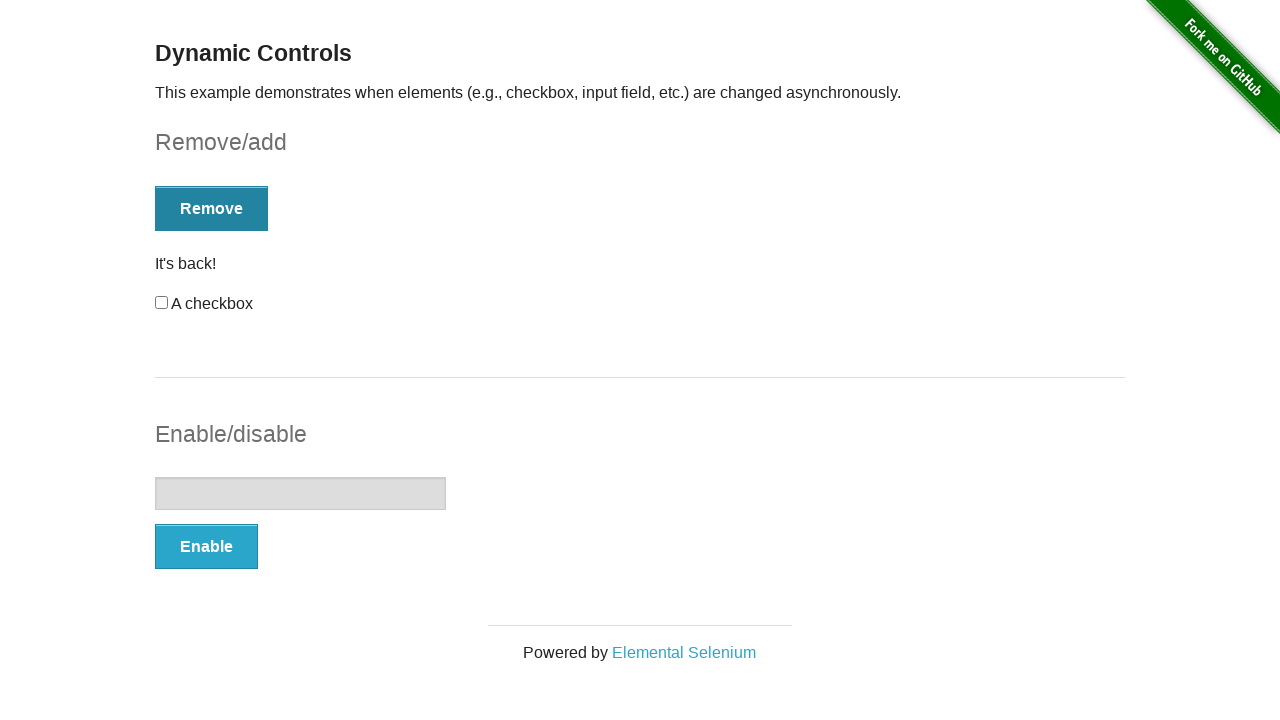

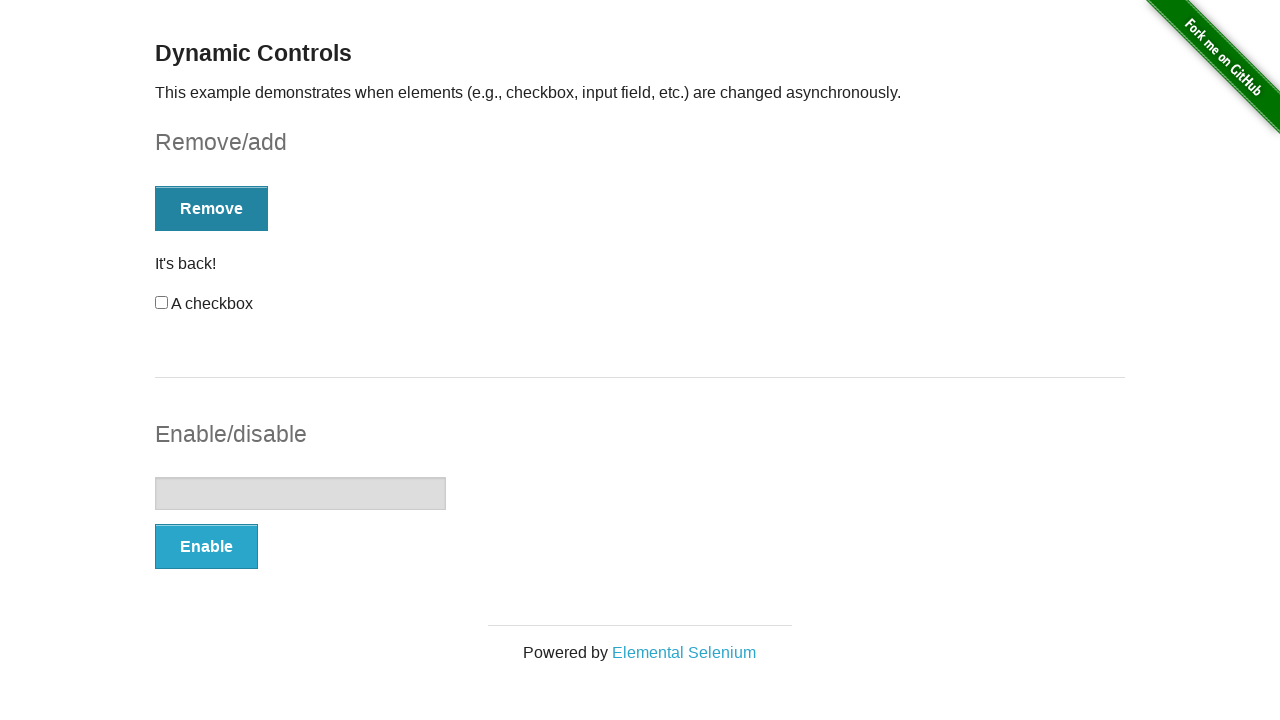